Tests that clicking the Gallery button navigates to the Gallery page

Starting URL: https://the-internet.herokuapp.com/disappearing_elements

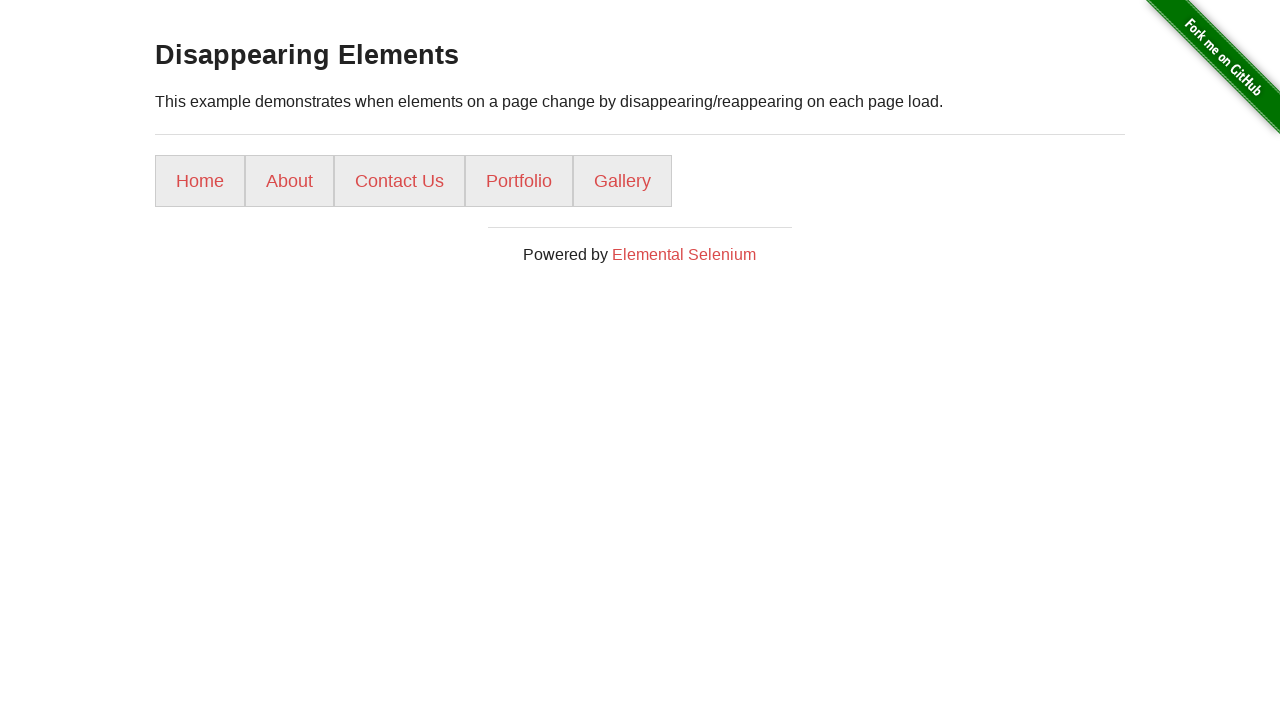

Gallery button is visible
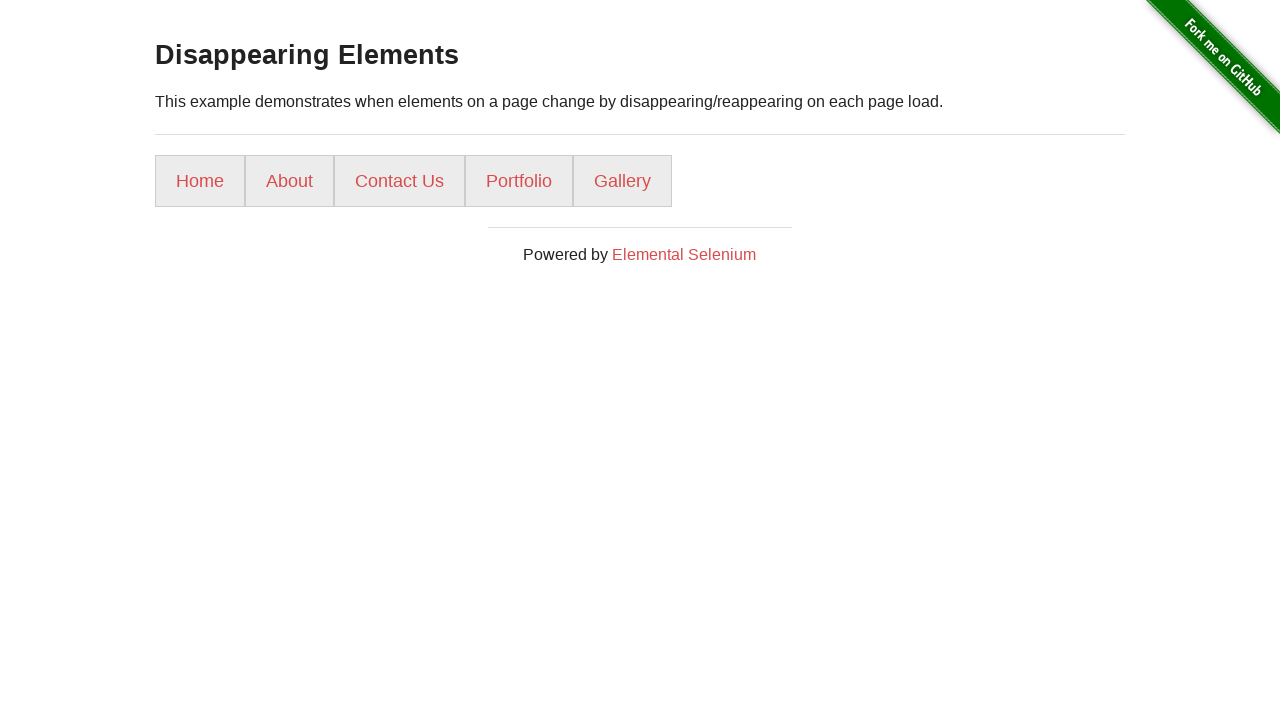

Clicked the Gallery button at (622, 181) on a:has-text('Gallery')
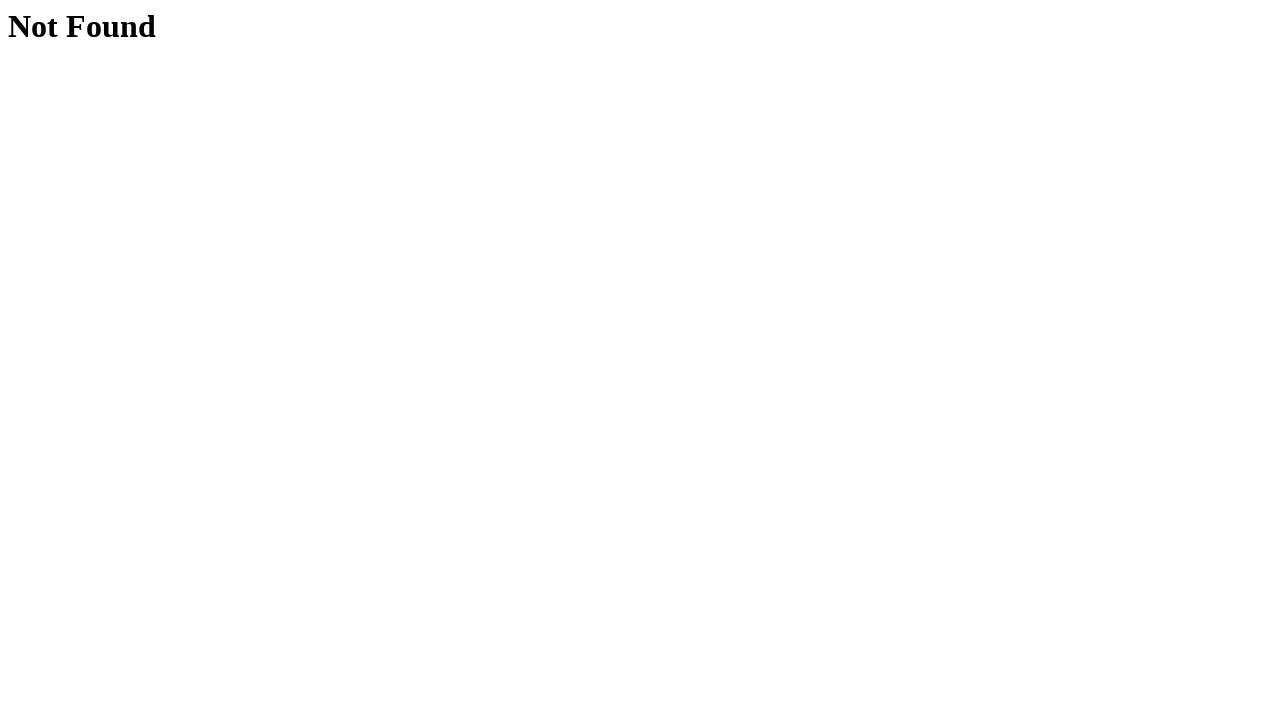

Successfully navigated to Gallery page
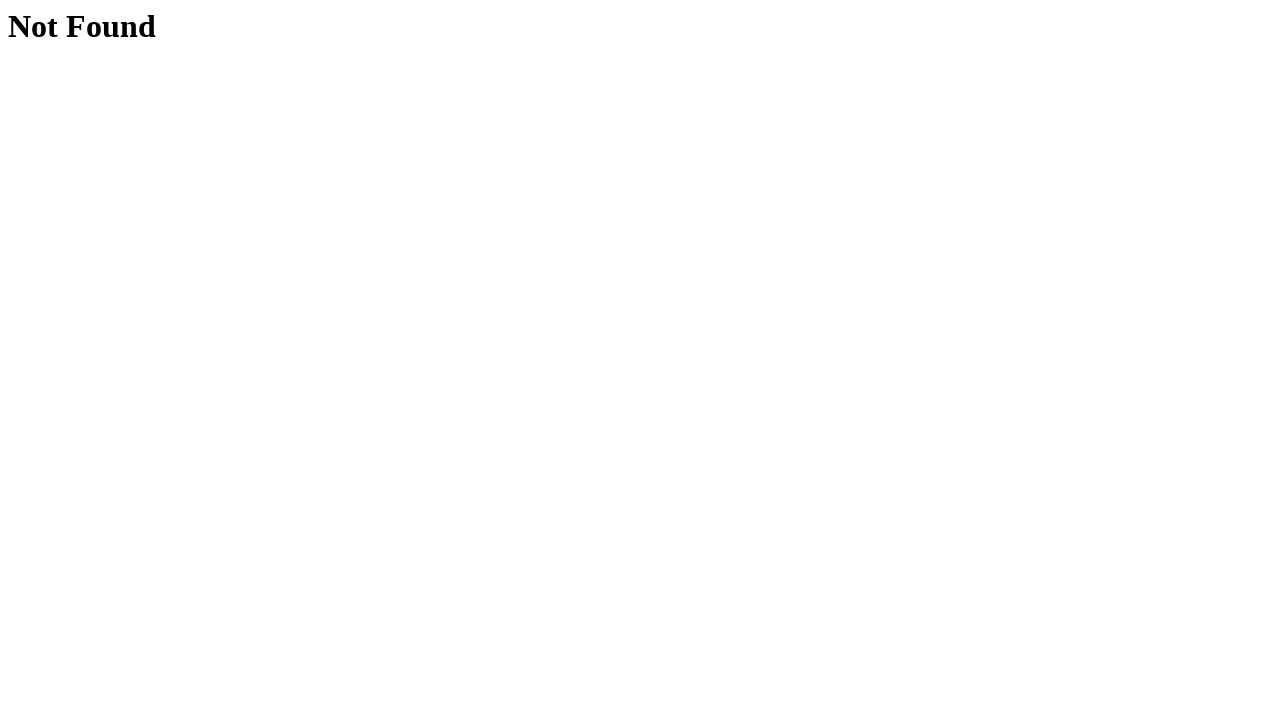

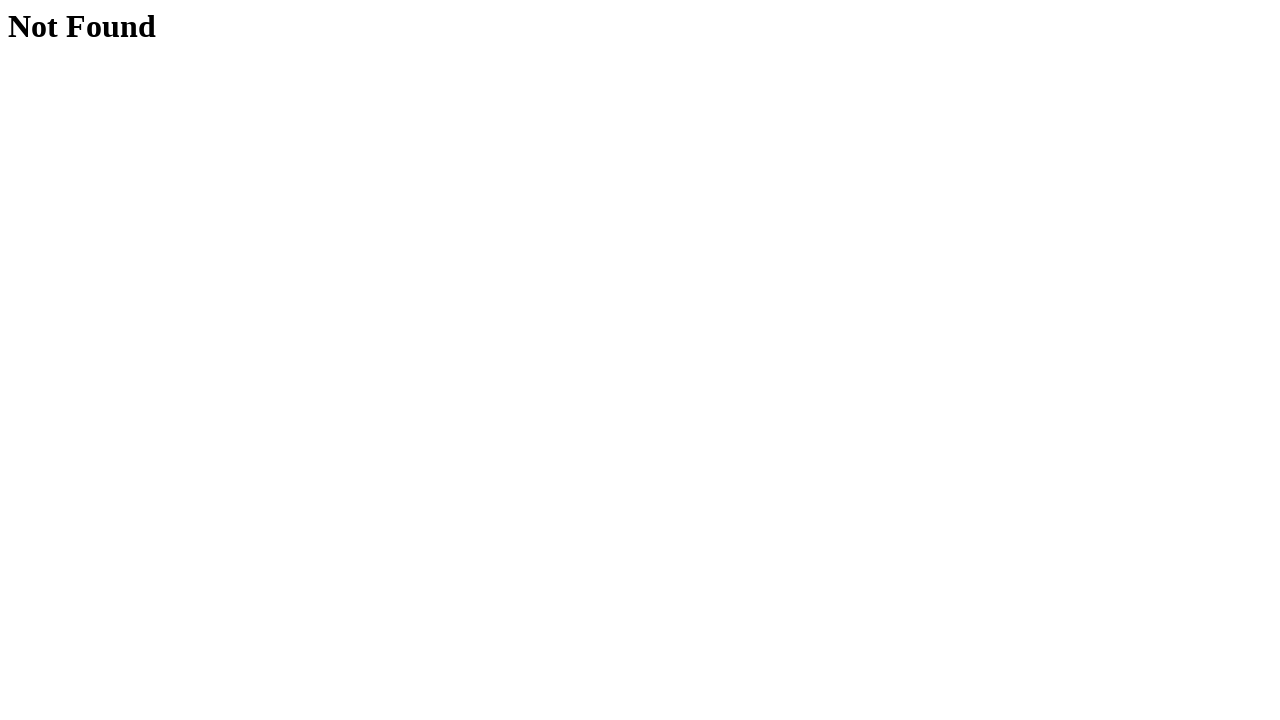